Tests the forgot password functionality by navigating to forgot password page, entering an email, and verifying the password reset email confirmation

Starting URL: https://login.salesforce.com/

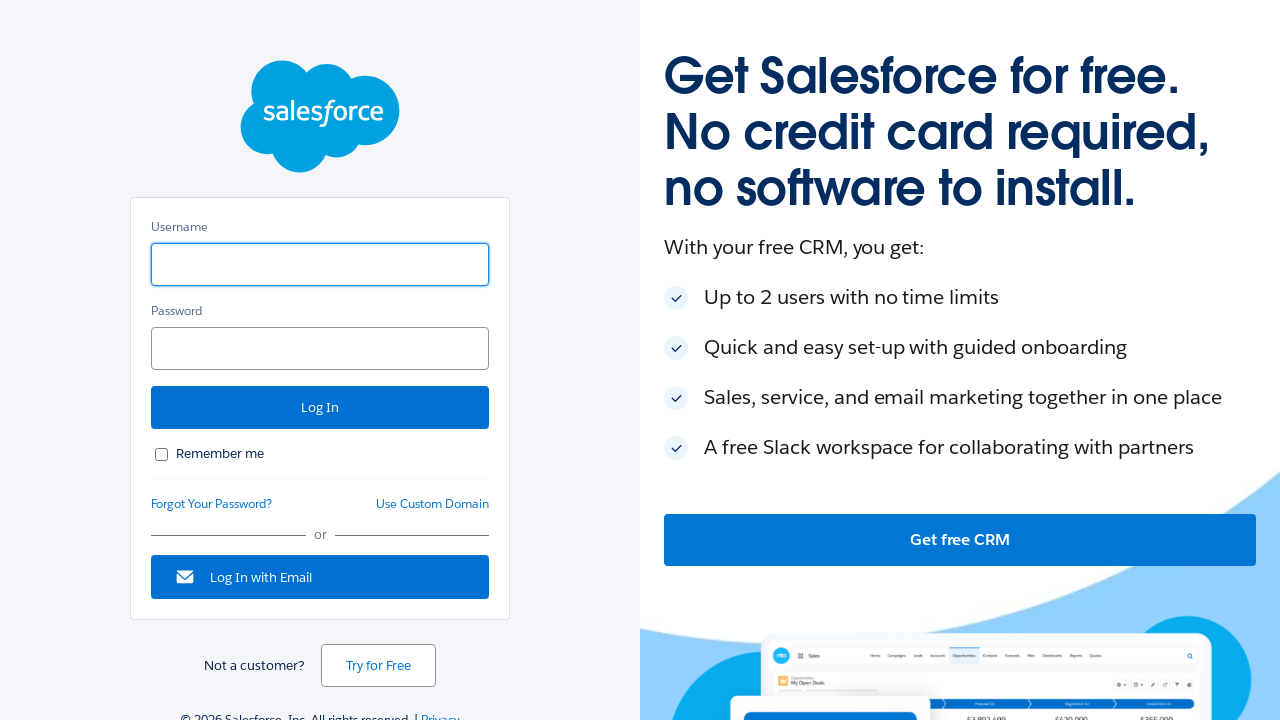

Clicked forgot password link at (212, 504) on xpath=//*[@id='forgot_password_link']
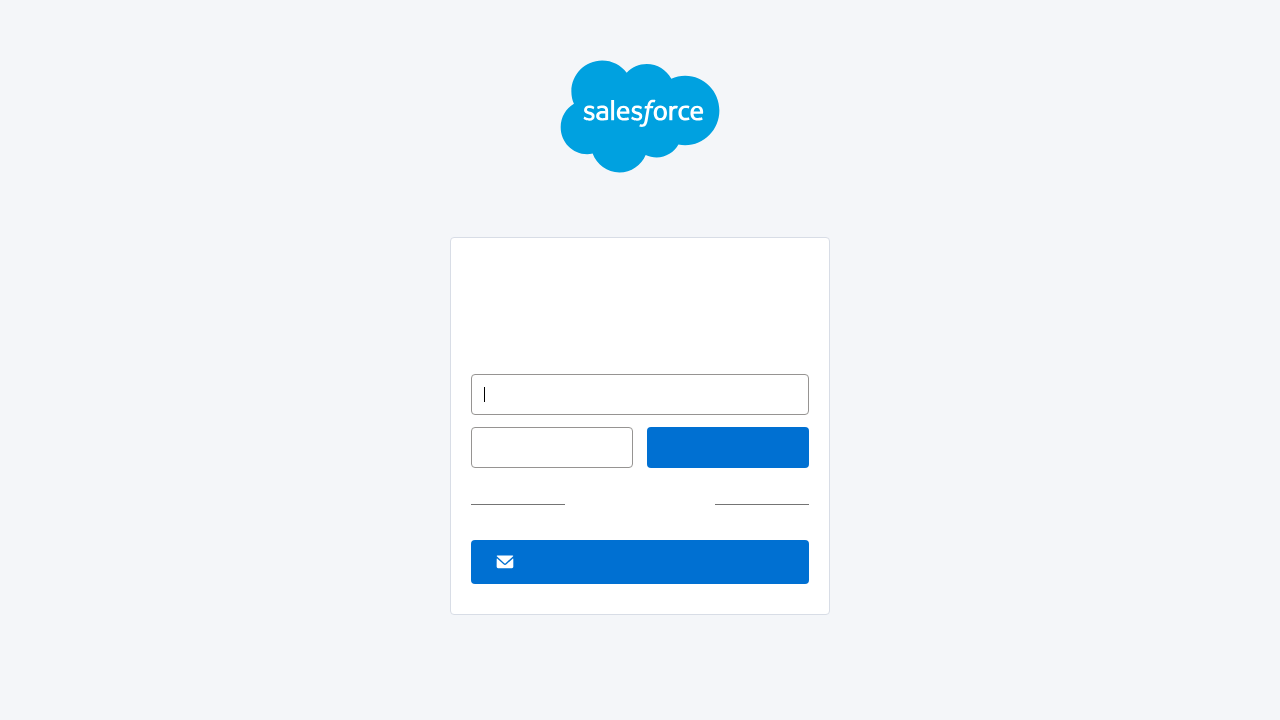

Forgot password page loaded
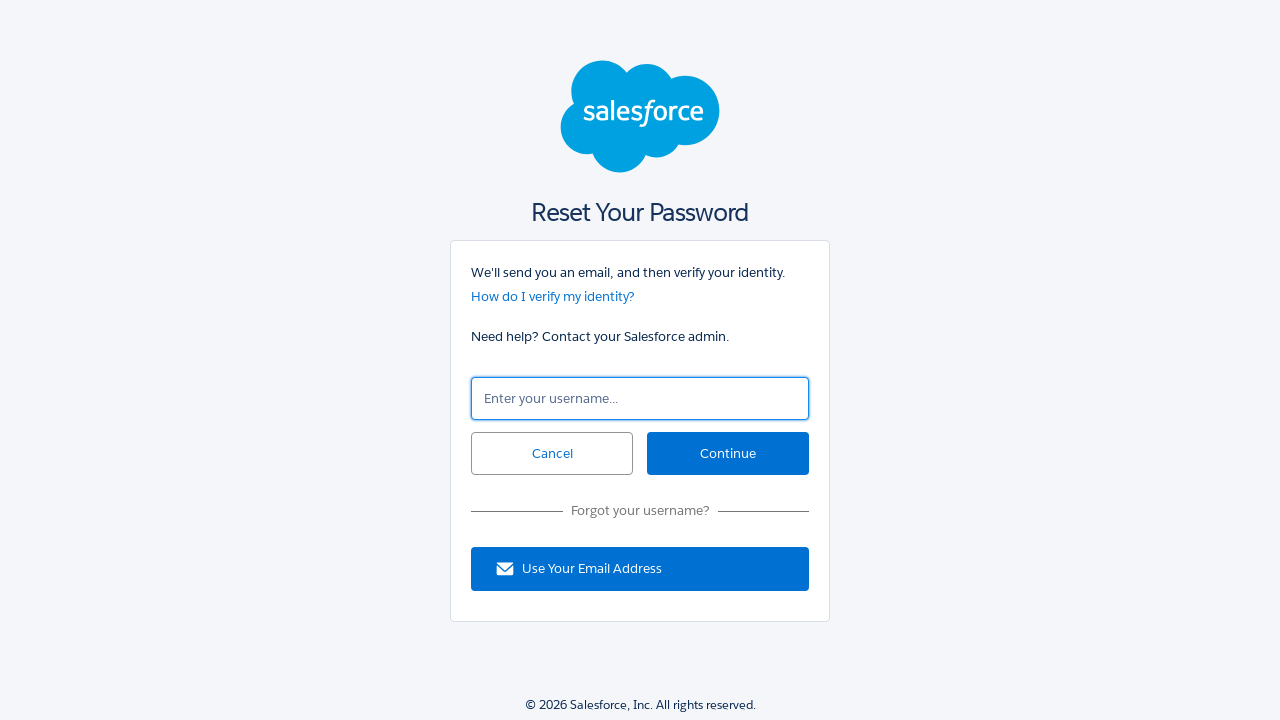

Entered email 'testuser@example.com' in forgot password form on //*[@id='un']
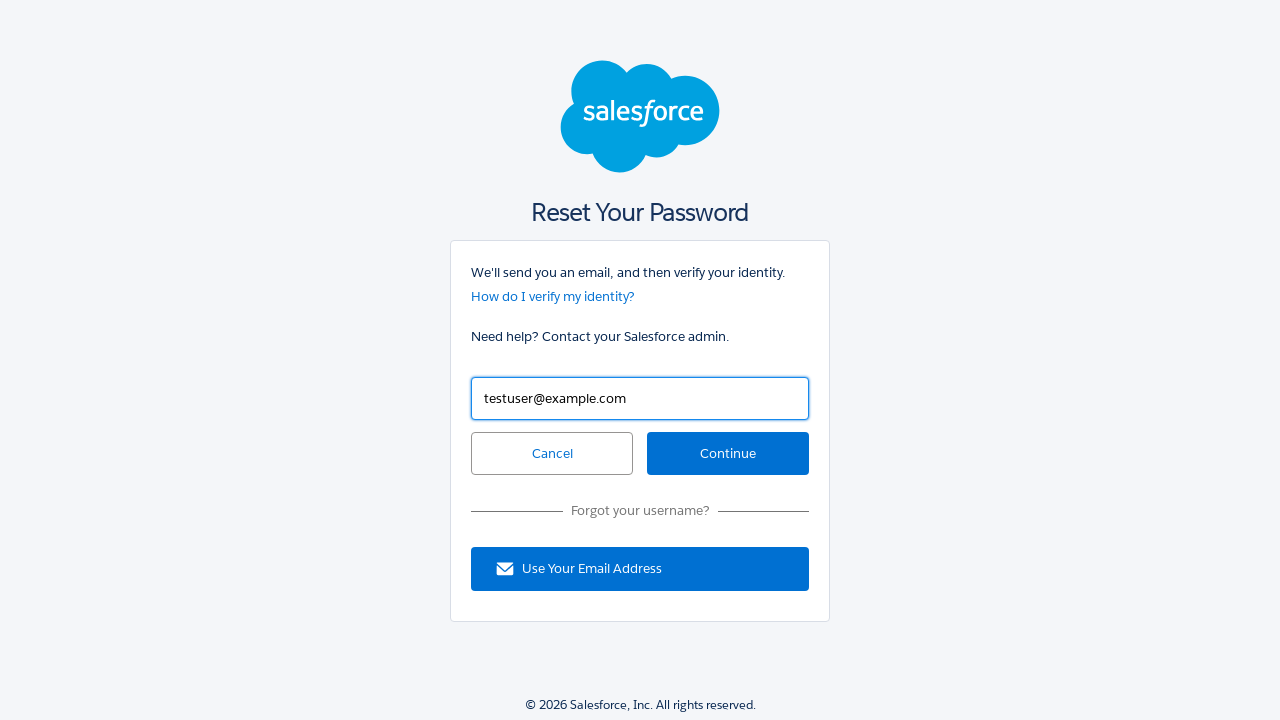

Clicked continue button to submit forgot password request at (728, 454) on xpath=//*[@id='continue']
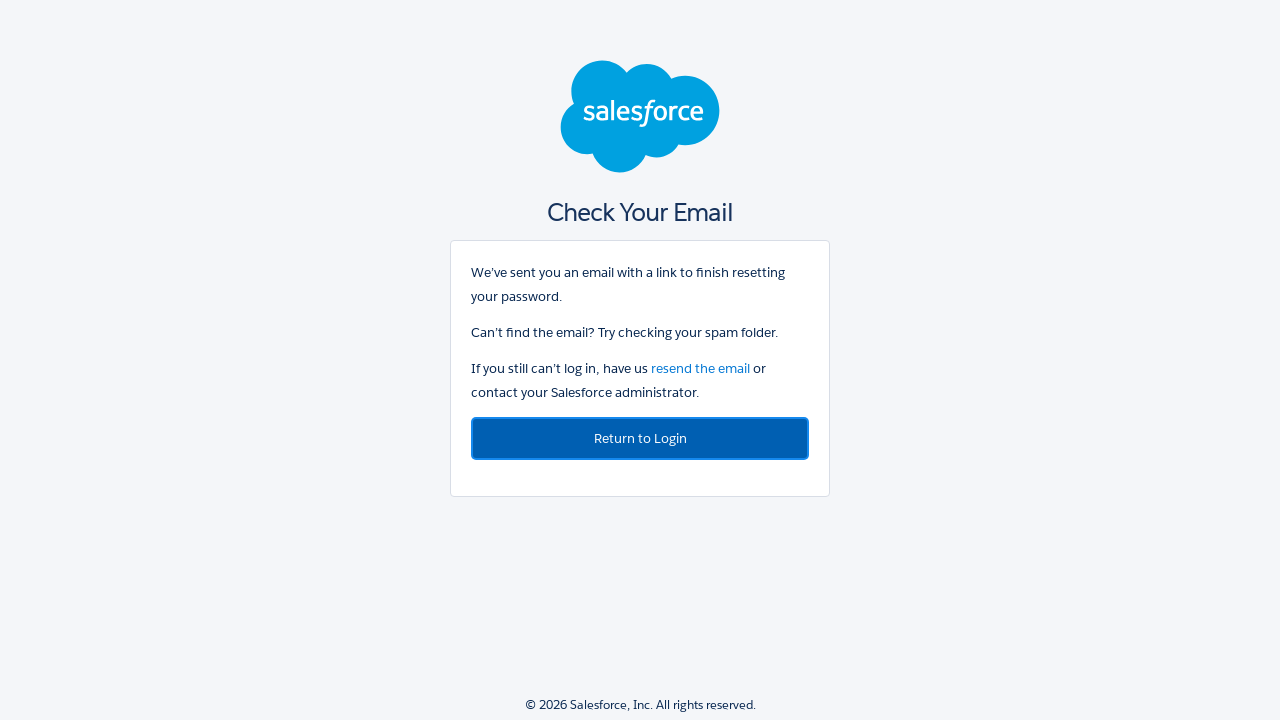

Password reset email confirmation page loaded
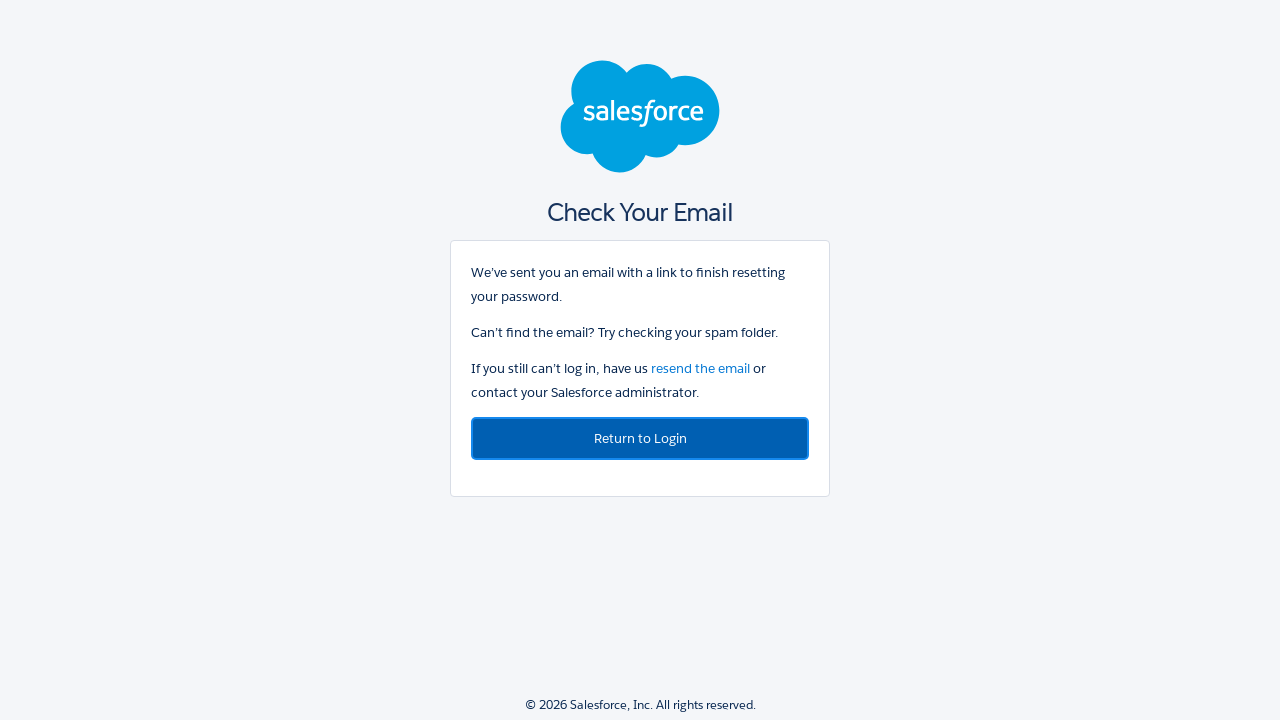

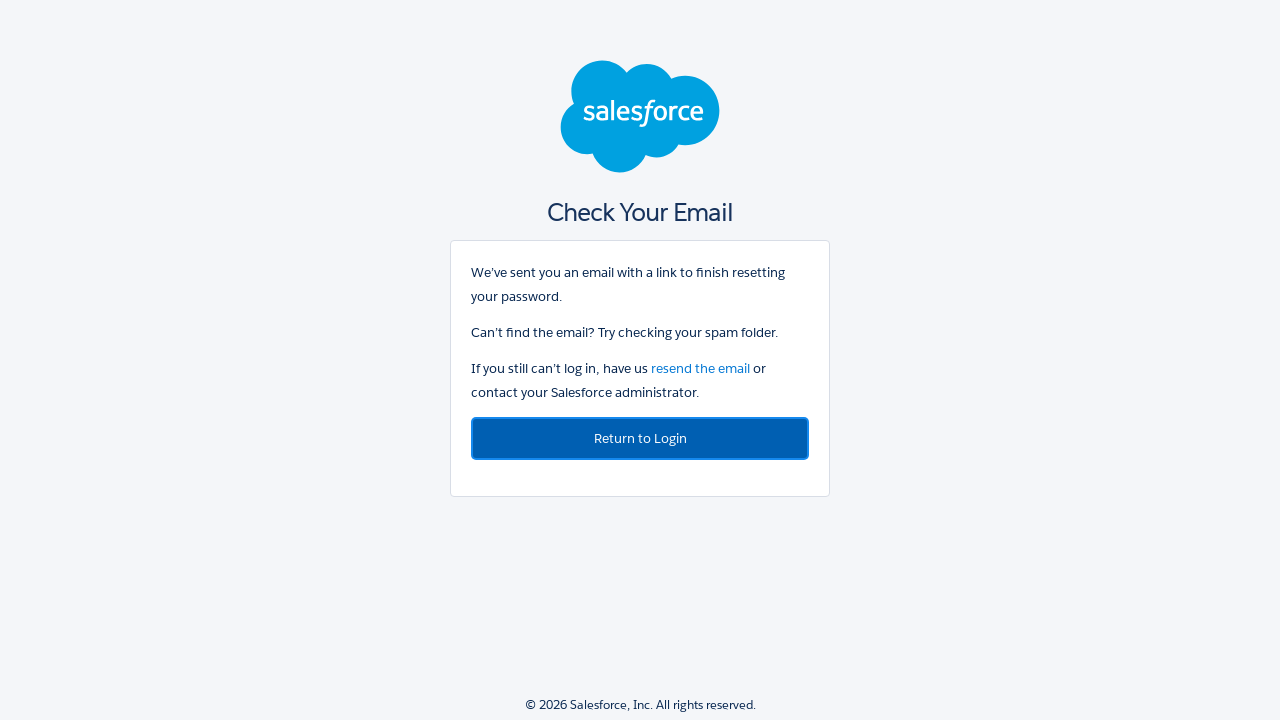